Fills the first name field in the practice form with a test value

Starting URL: https://demoqa.com/automation-practice-form

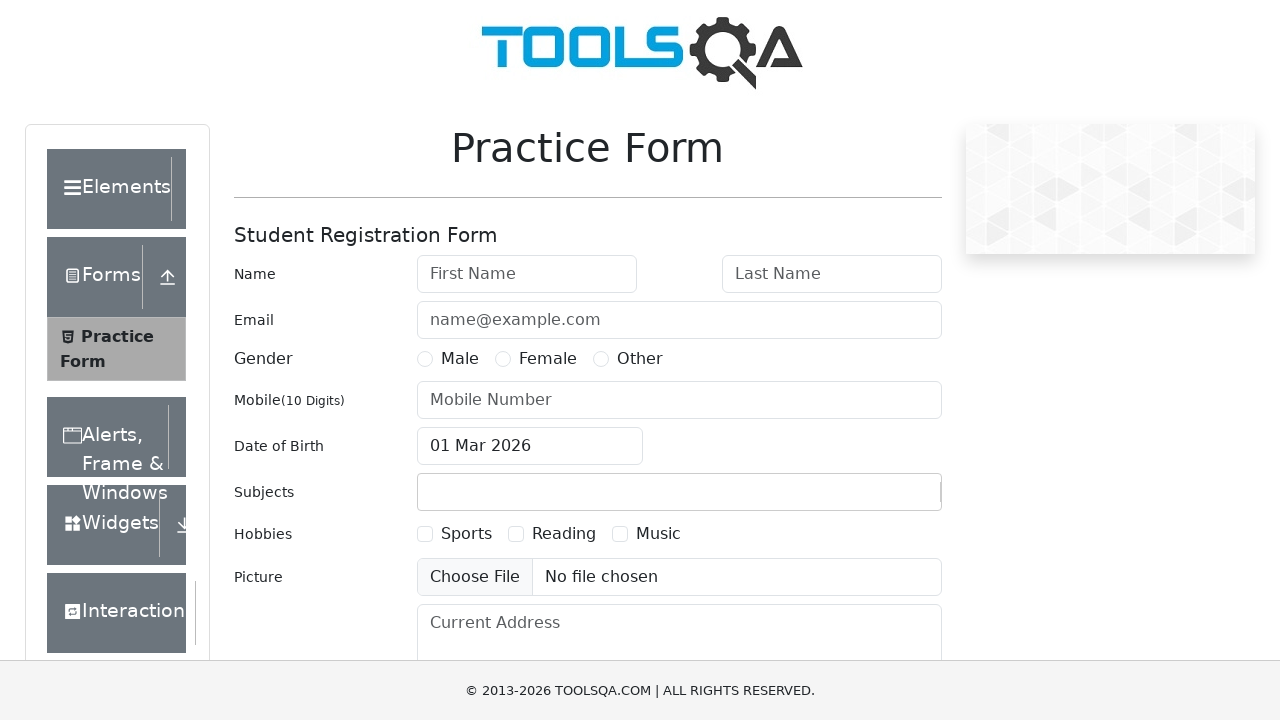

Navigated to practice form at https://demoqa.com/automation-practice-form
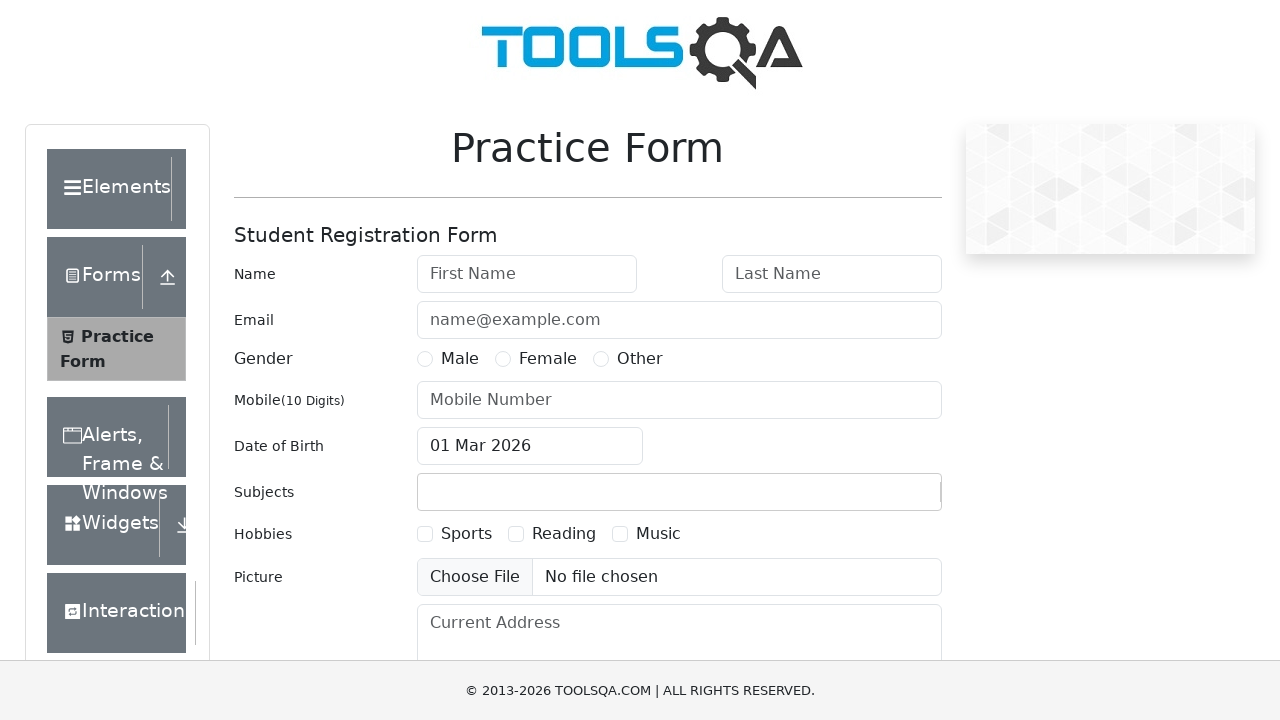

Filled first name field with 'John' on #firstName
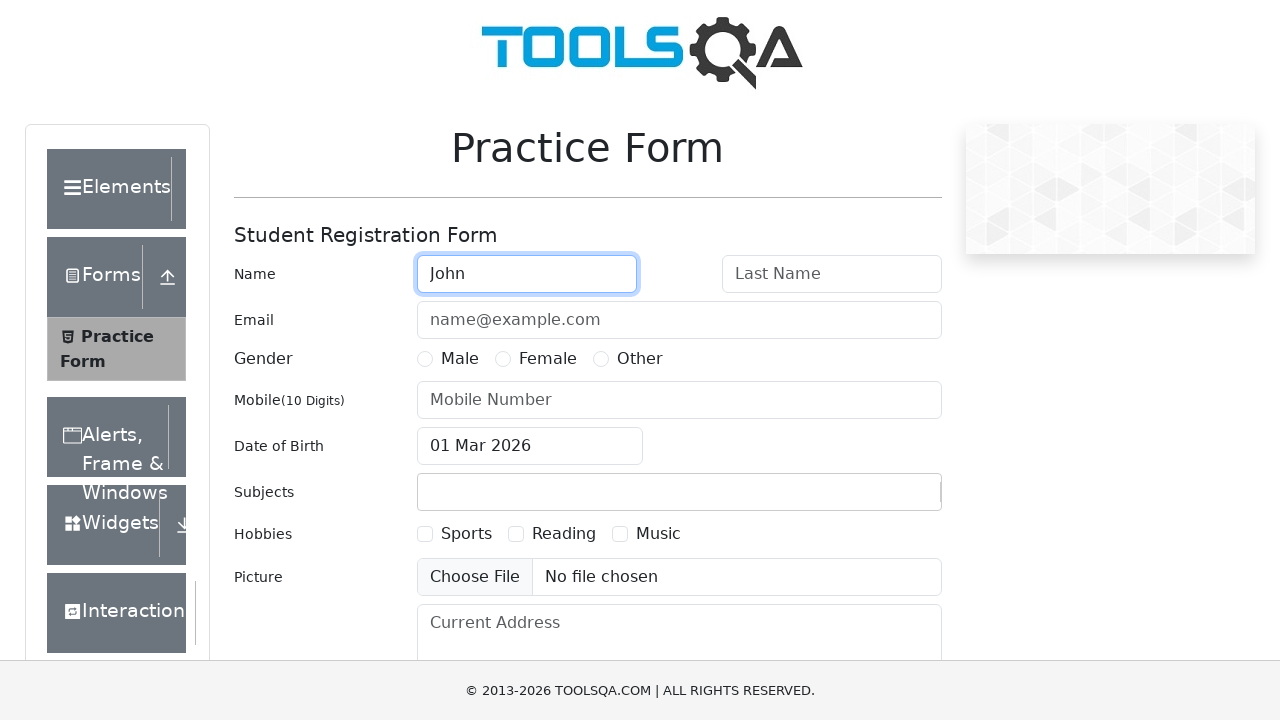

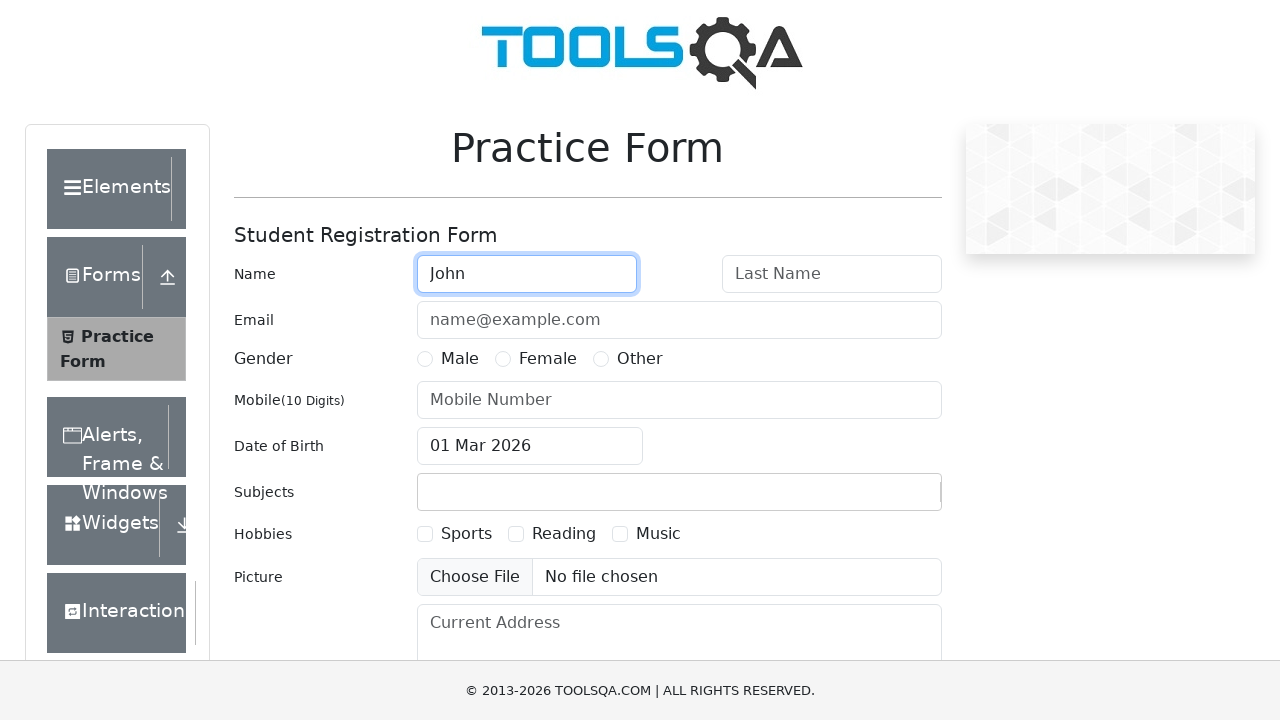